Tests that the text input field is cleared after adding a todo item

Starting URL: https://demo.playwright.dev/todomvc

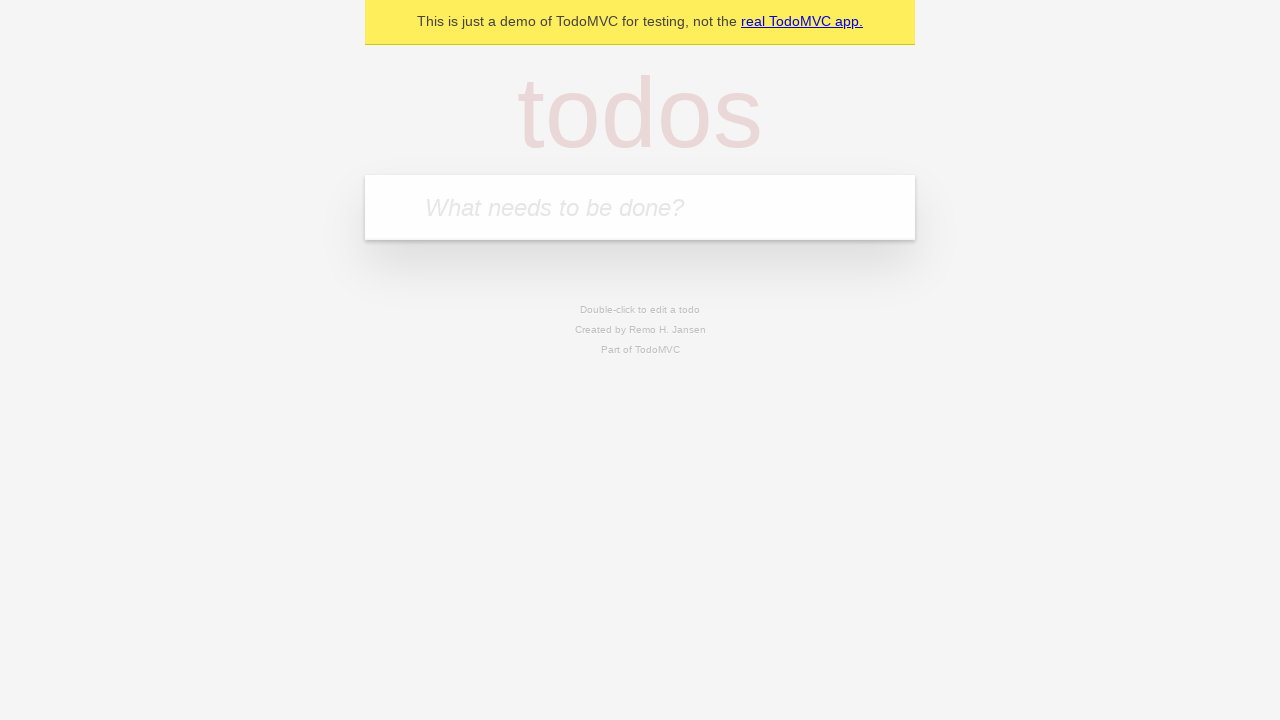

Filled text input field with 'buy some cheese' on internal:attr=[placeholder="What needs to be done?"i]
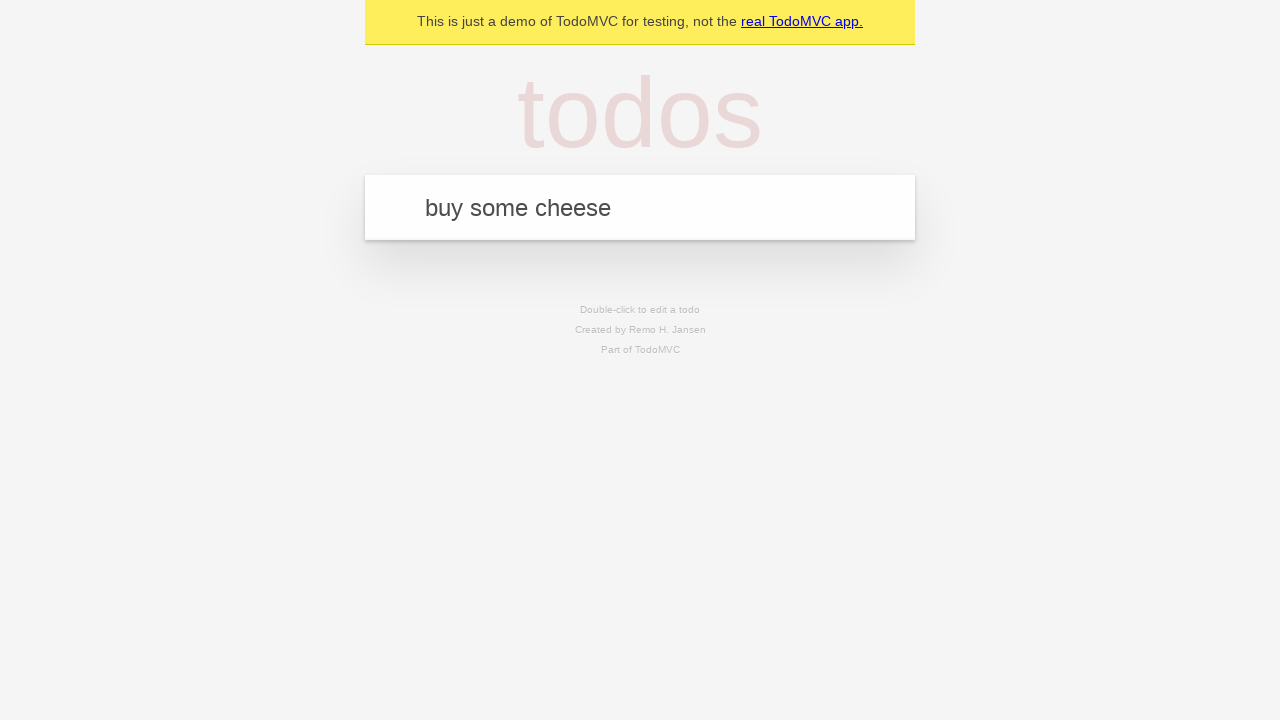

Pressed Enter to submit the todo item on internal:attr=[placeholder="What needs to be done?"i]
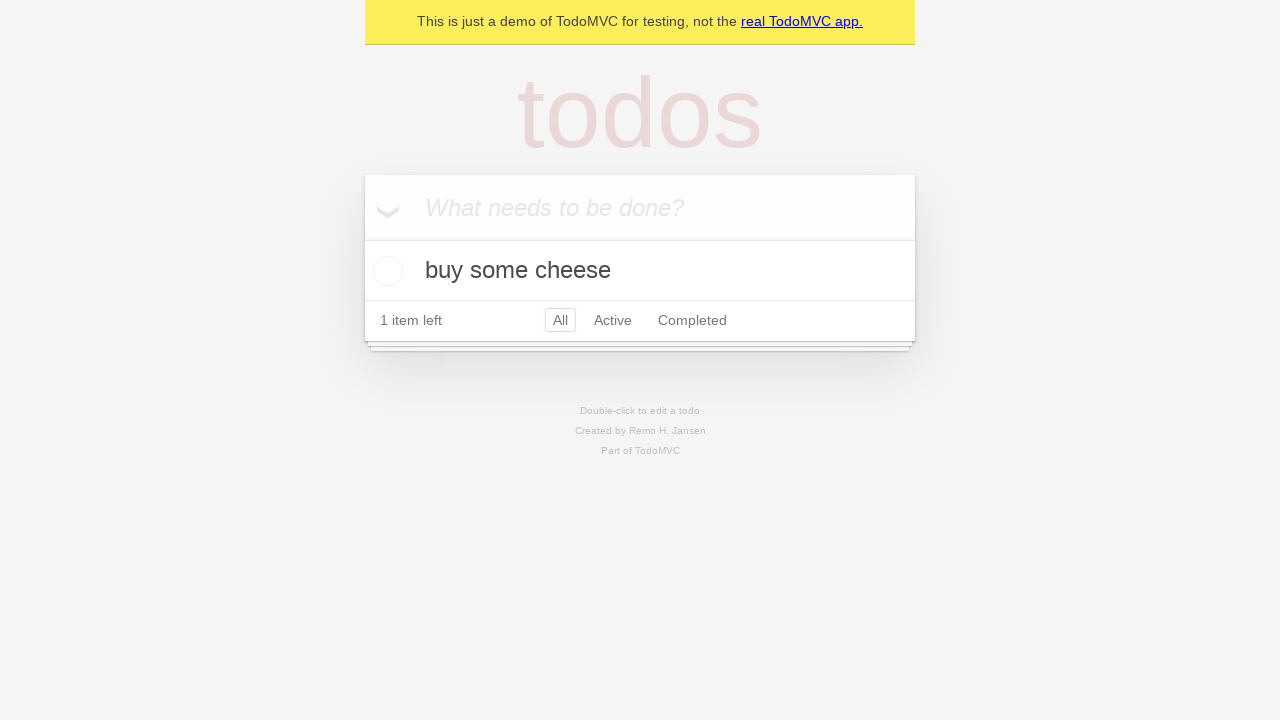

Verified that text input field was cleared after adding item
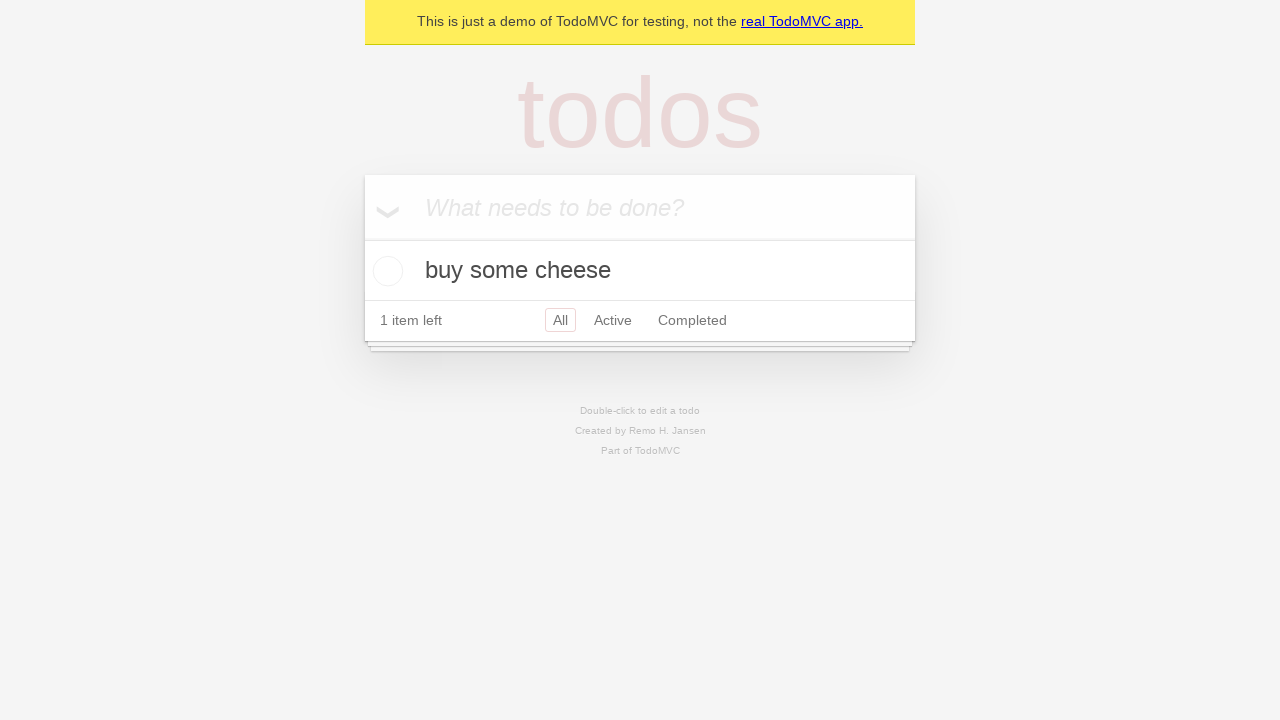

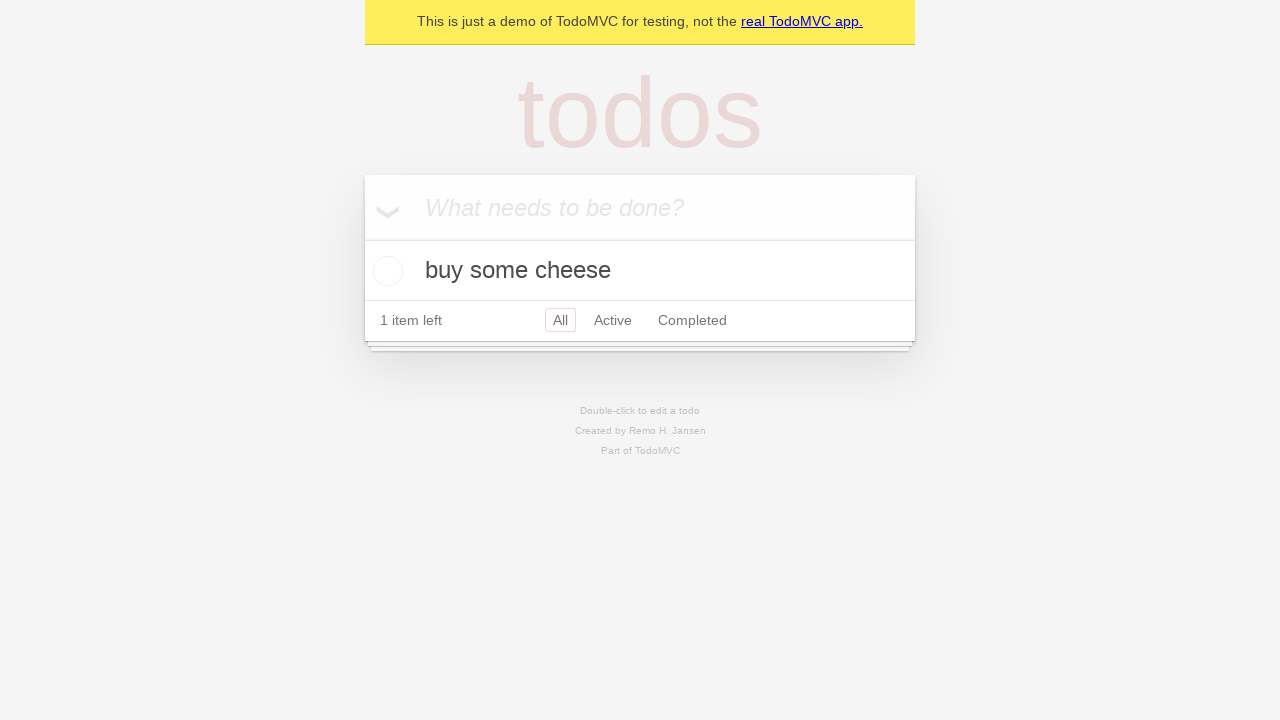